Navigates to Test Otomasyonu website and verifies the current URL matches the expected URL

Starting URL: https://www.testotomasyonu.com/

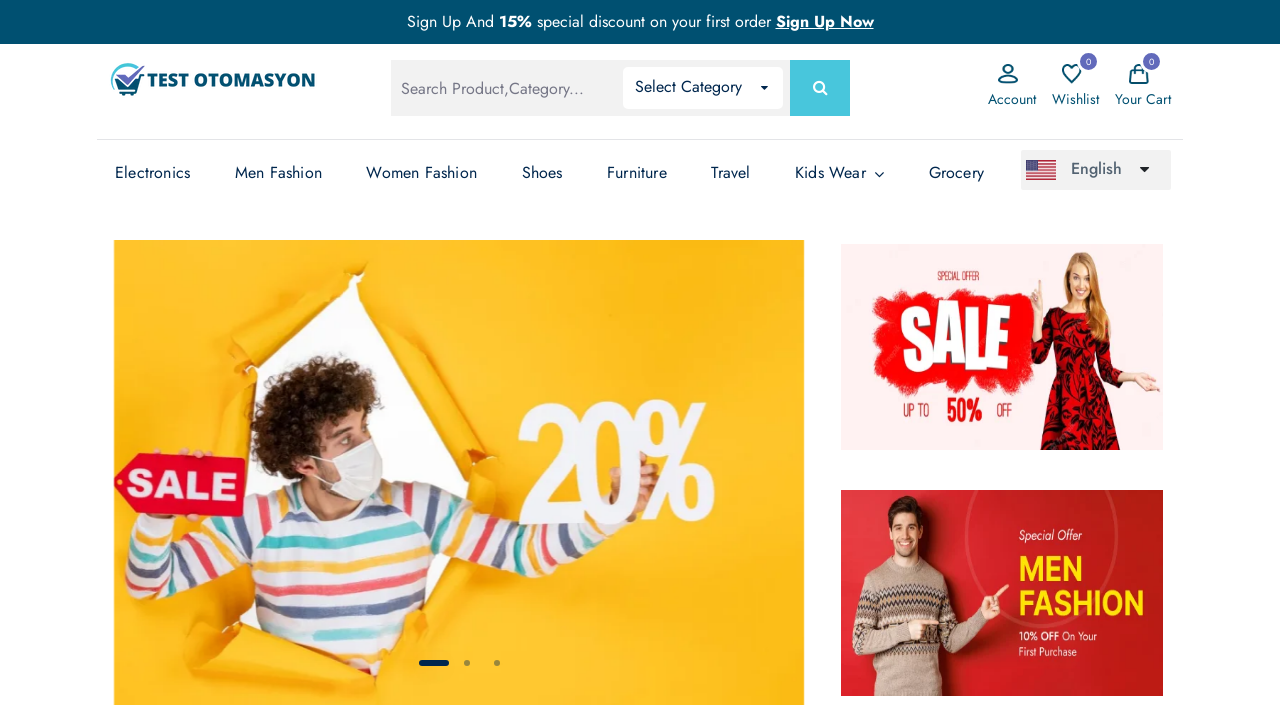

Retrieved current URL from page
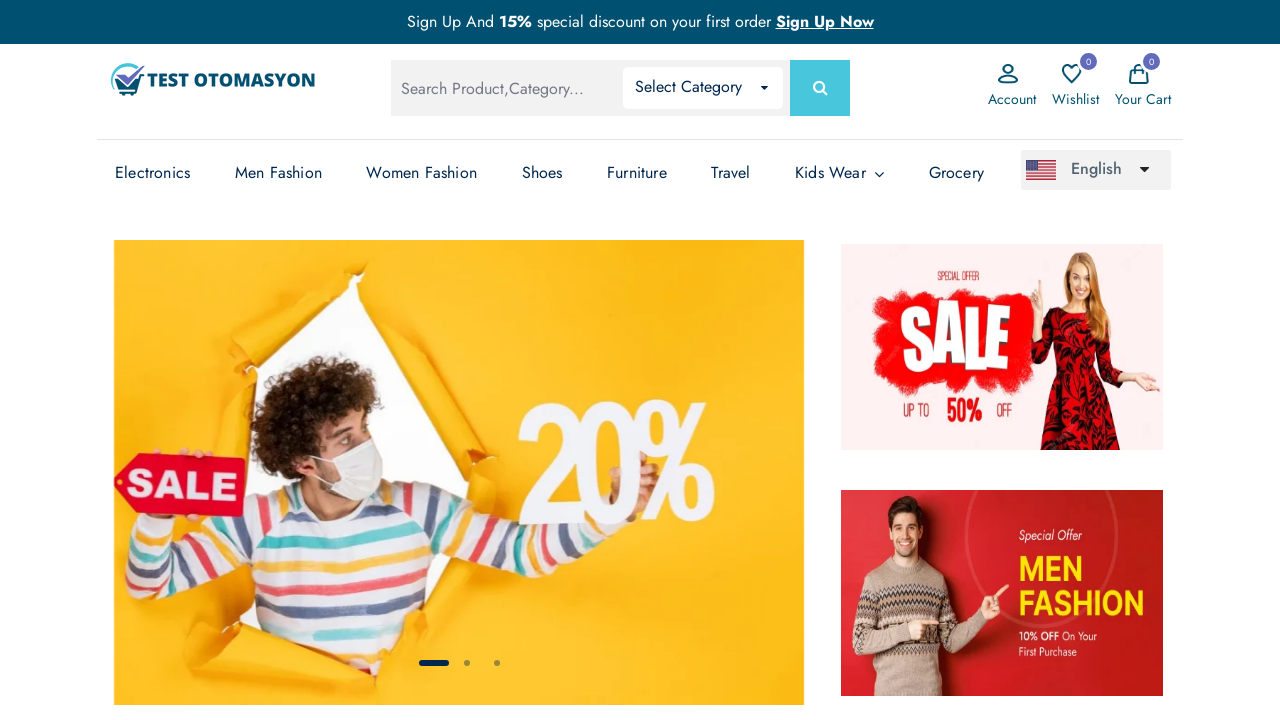

Verified current URL matches expected URL https://www.testotomasyonu.com/
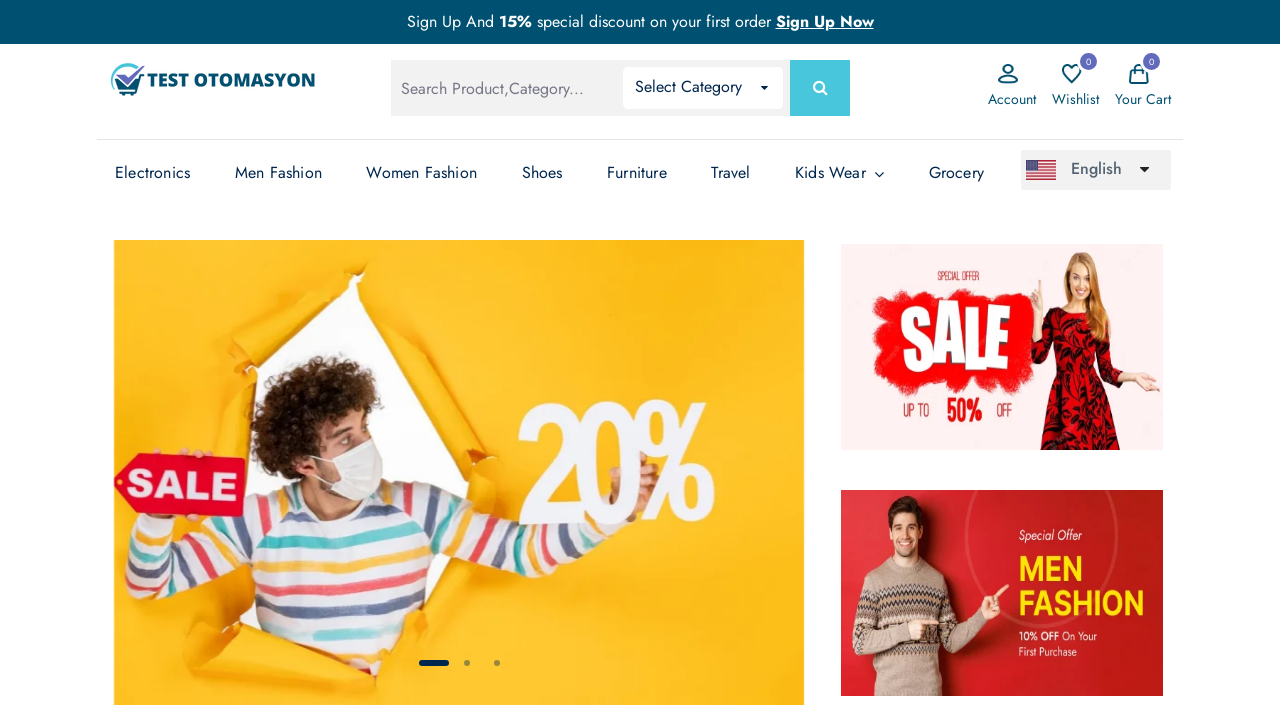

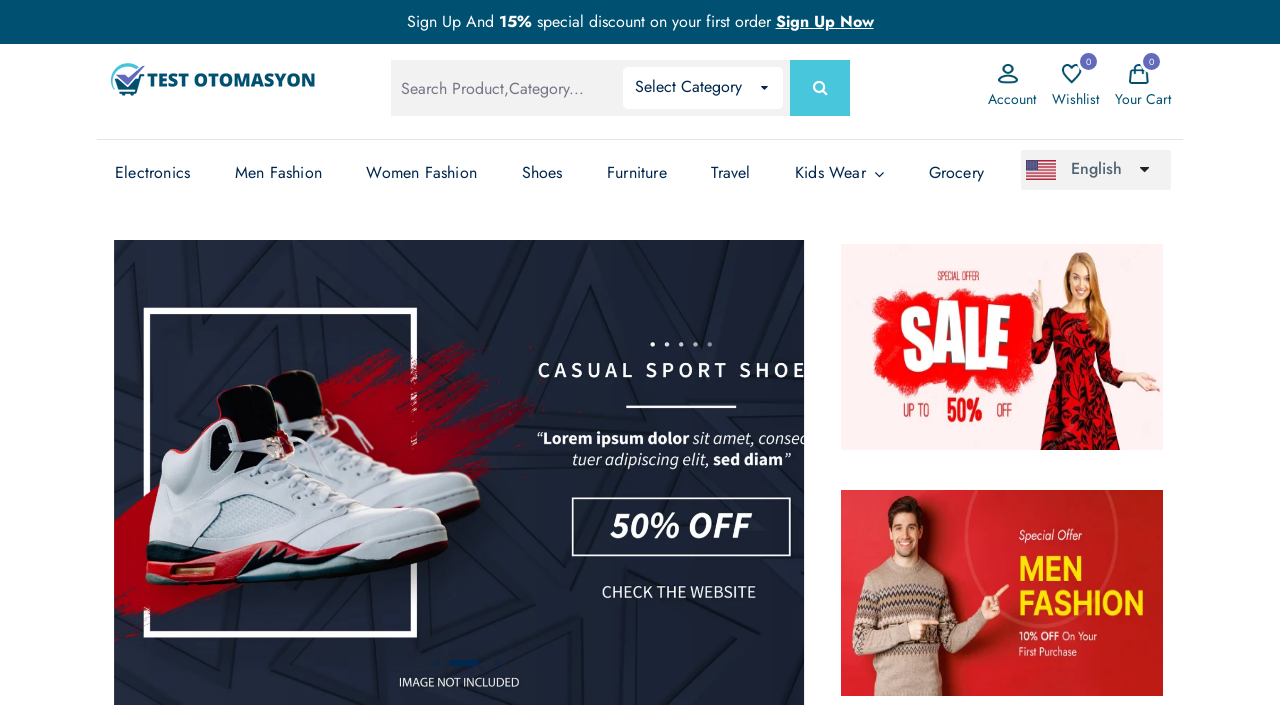